Tests navigation through the Kids Wear menu by hovering over it, clicking on Boys link, selecting the first product, and verifying the product name is "Boys Shirt White Color"

Starting URL: https://www.testotomasyonu.com/

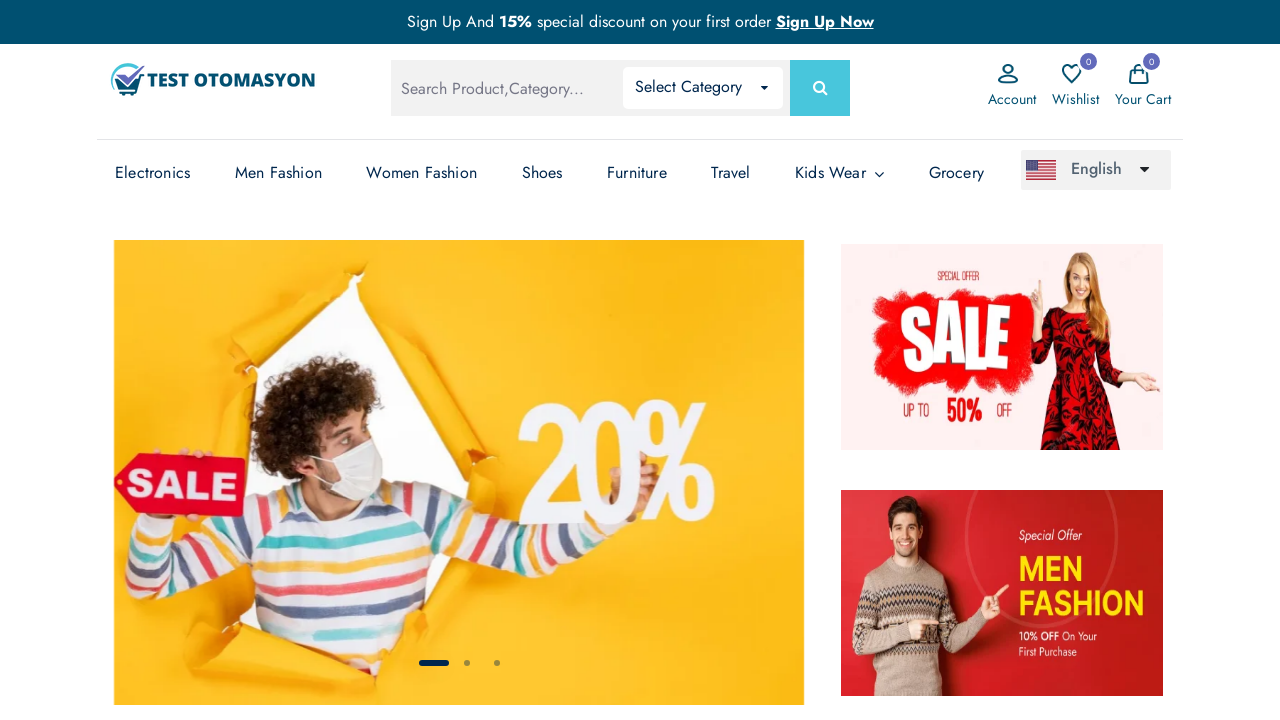

Hovered over Kids Wear menu button to open dropdown at (840, 173) on (//li[@class='has-sub'])[7]
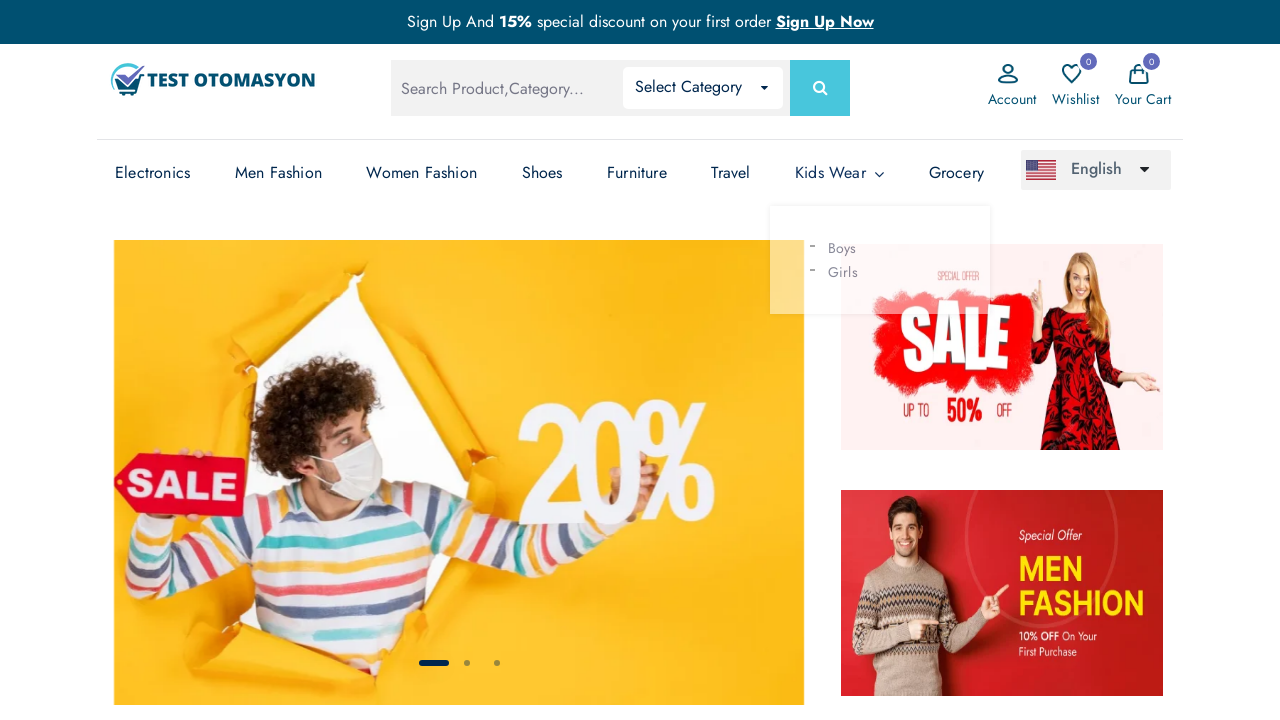

Clicked on Boys link in the Kids Wear dropdown menu at (827, 248) on xpath=//*[.='Boys']
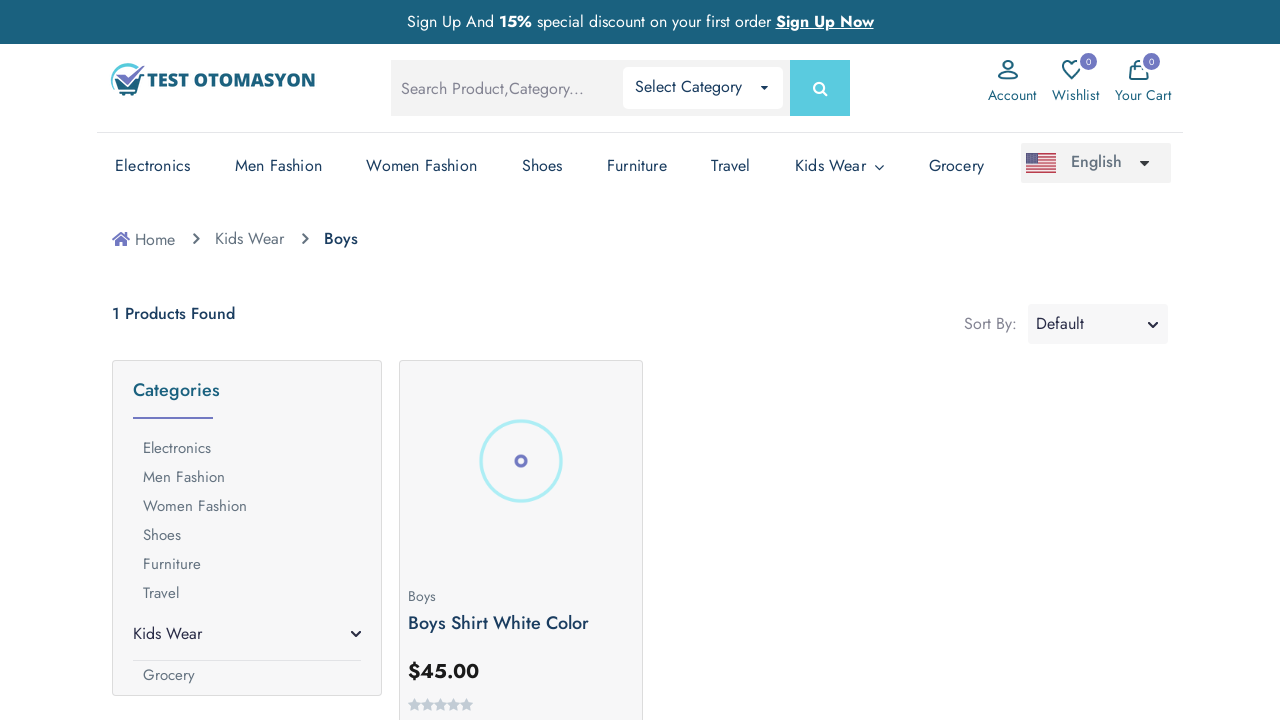

Clicked on the first product in the Boys category at (521, 540) on (//*[@*='product-box mb-2 pb-1'])[1]
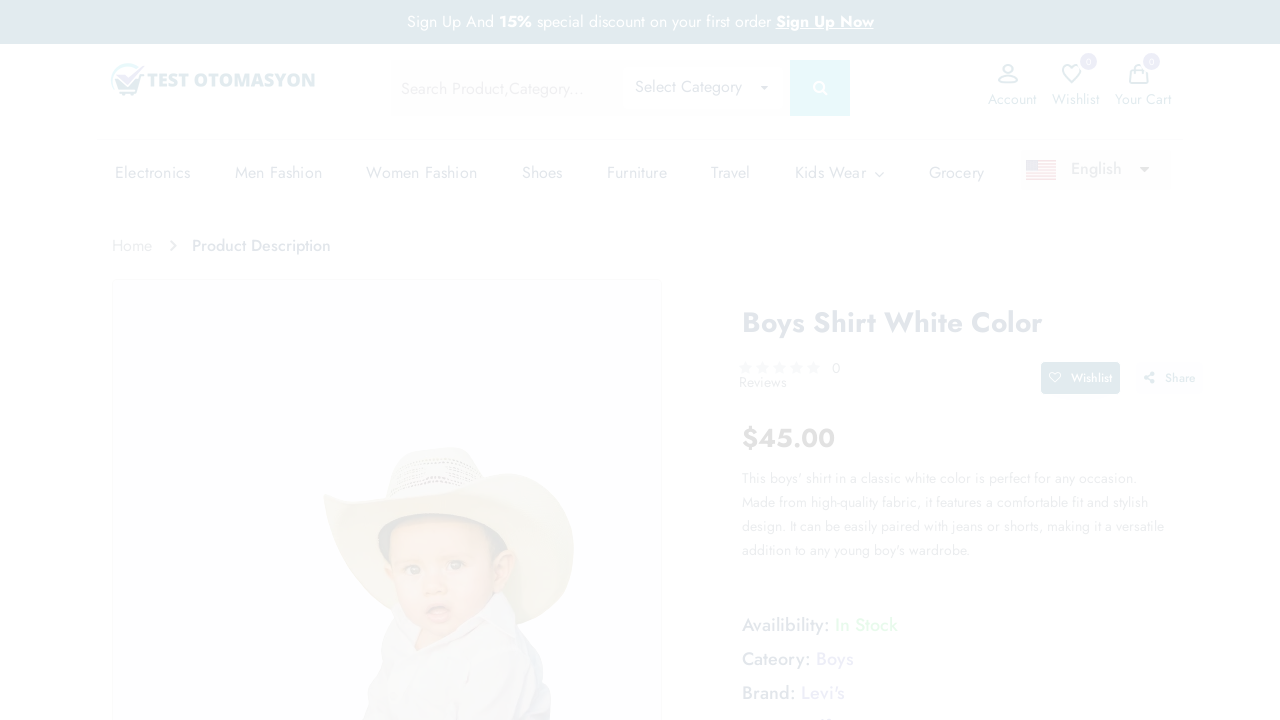

Product page loaded and product name element is visible
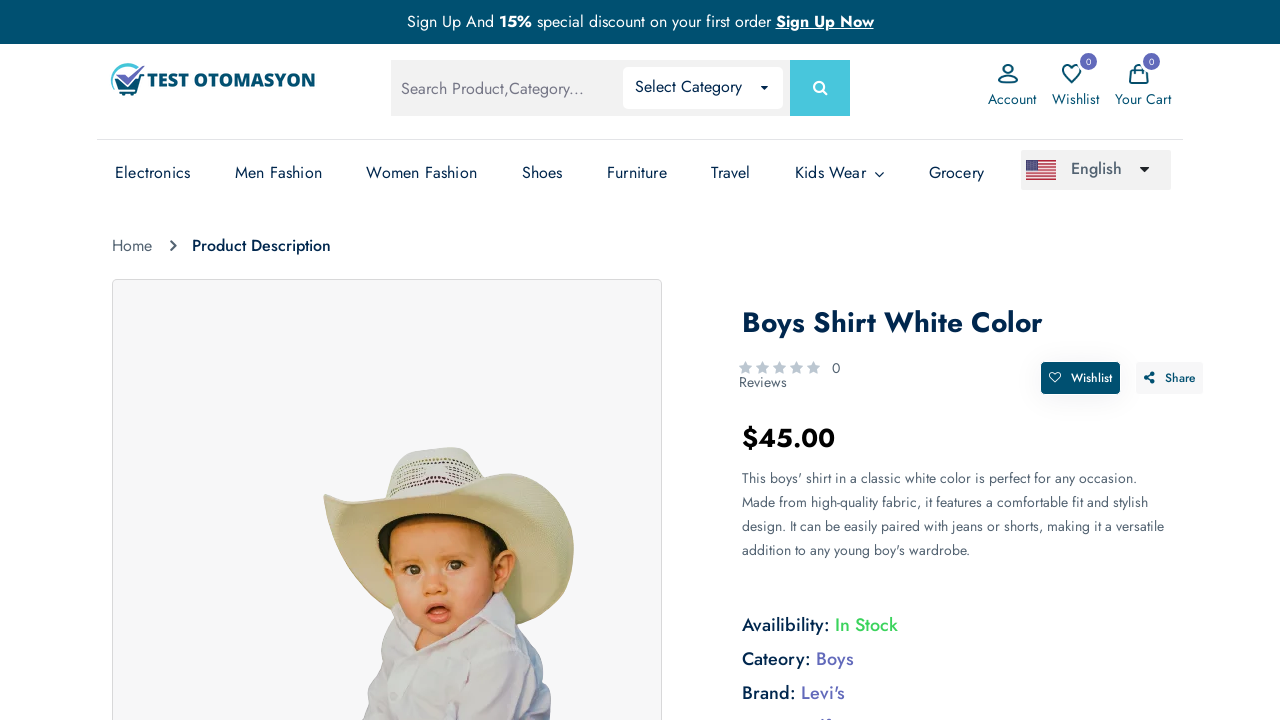

Verified product name is 'Boys Shirt White Color'
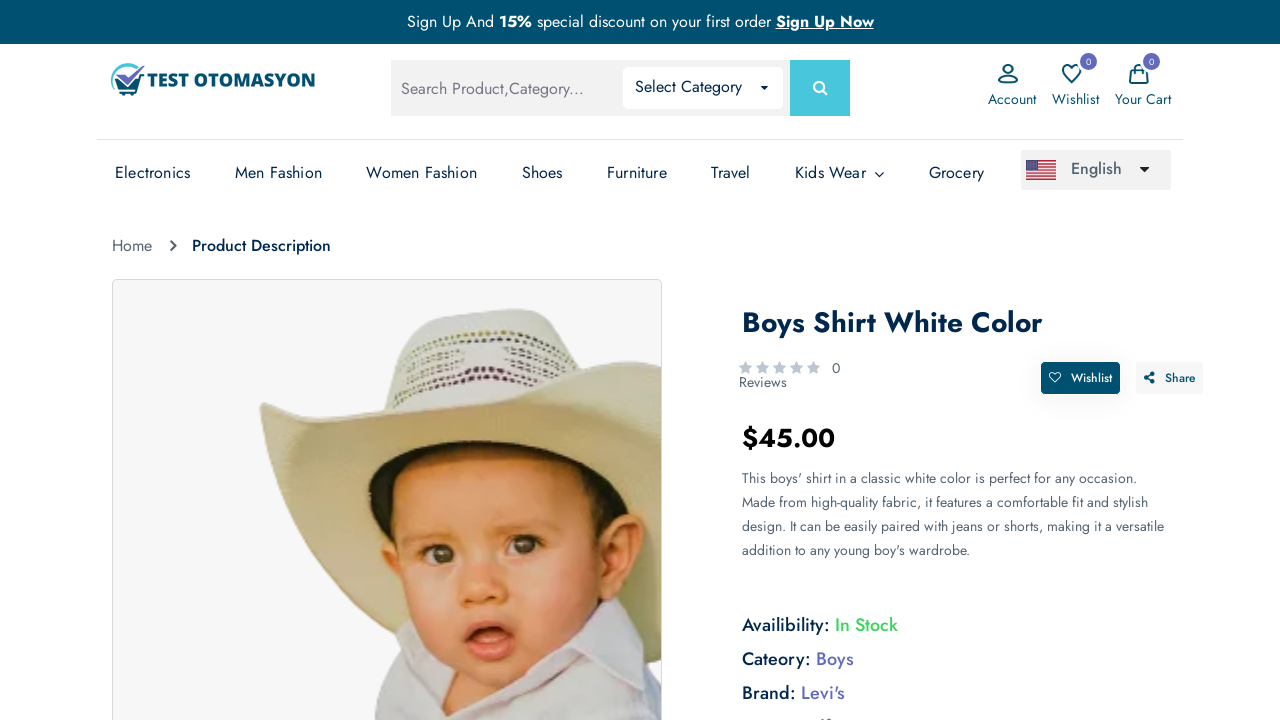

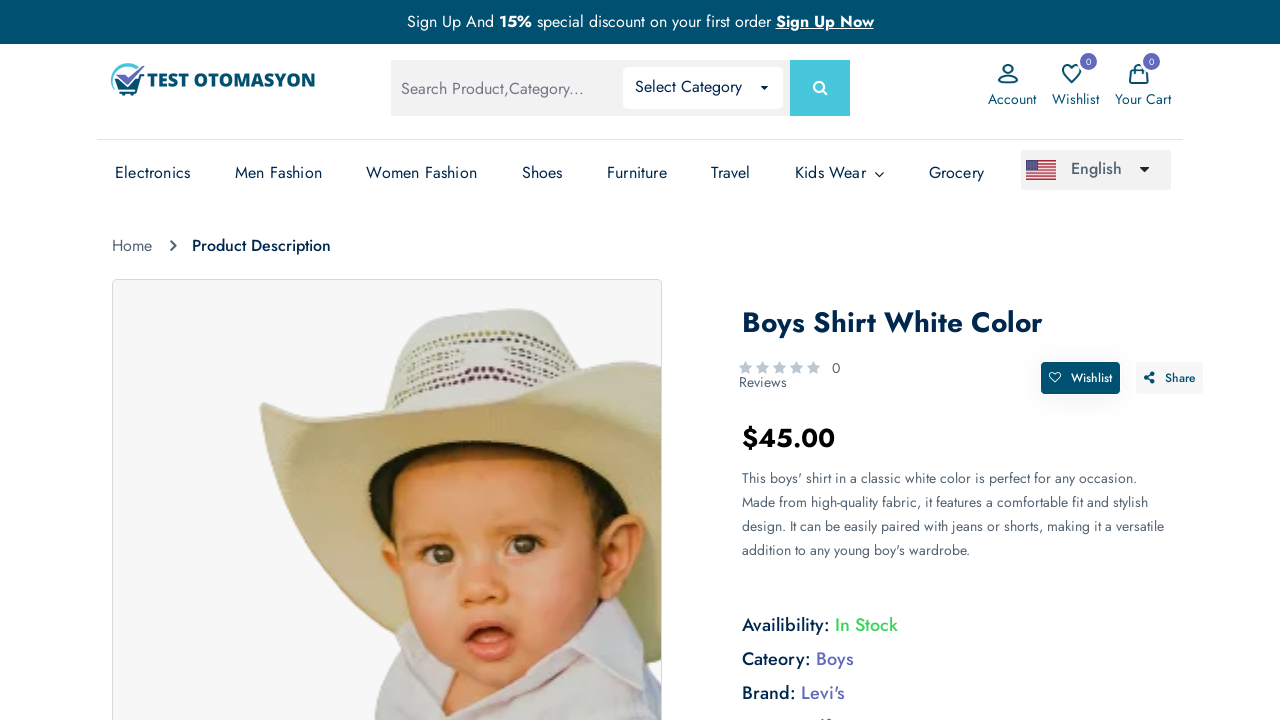